Tests jQuery UI selectable widget by selecting multiple items through click and drag interaction within an iframe

Starting URL: https://jqueryui.com/selectable/

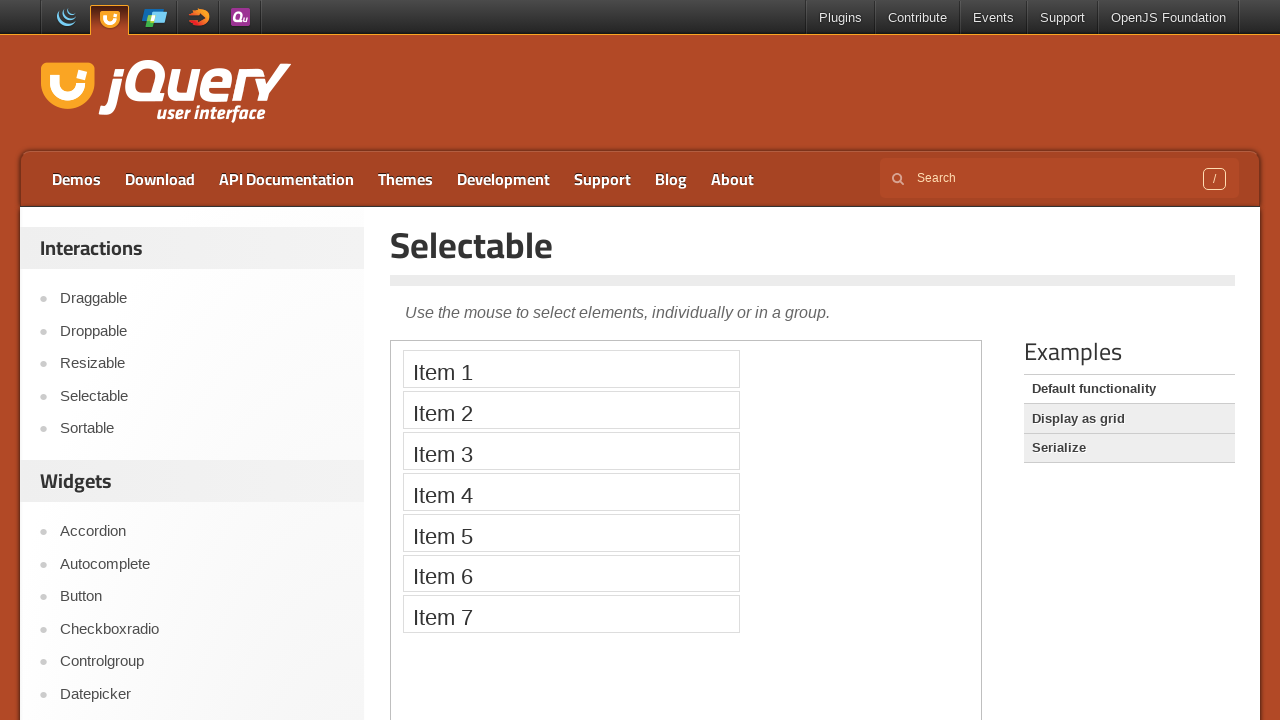

Located iframe containing jQuery selectable widget
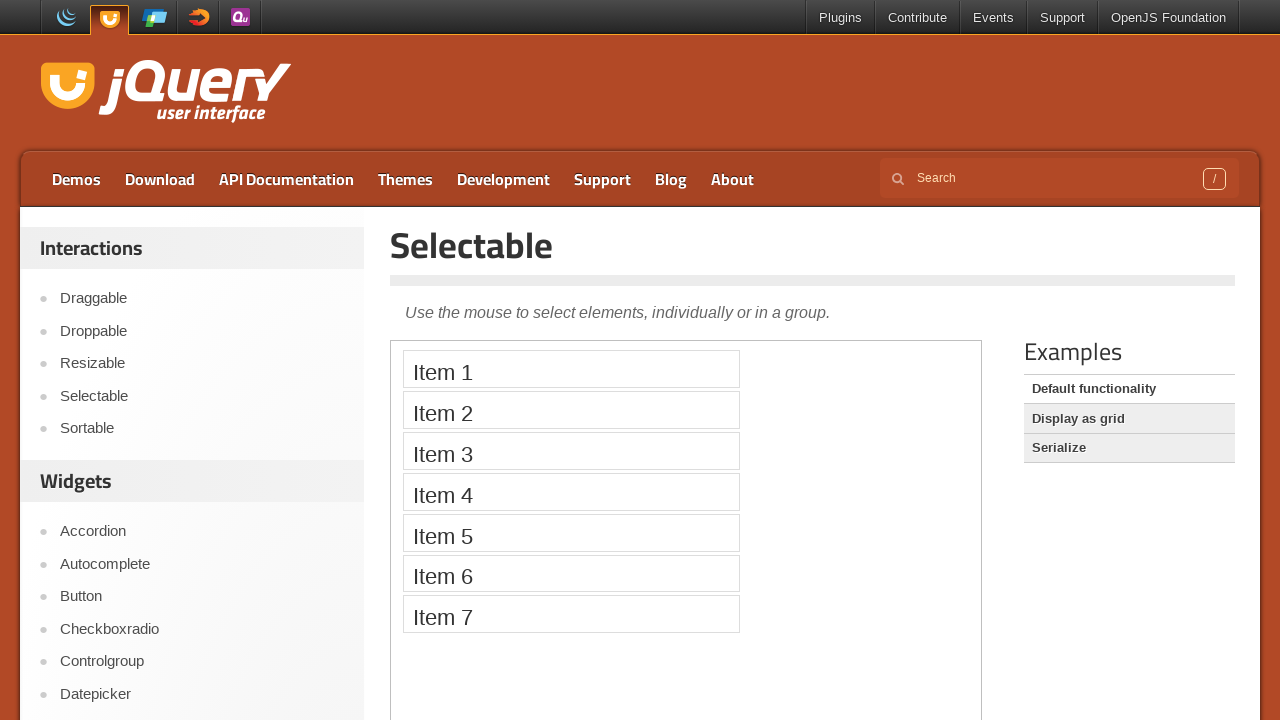

Located second selectable item
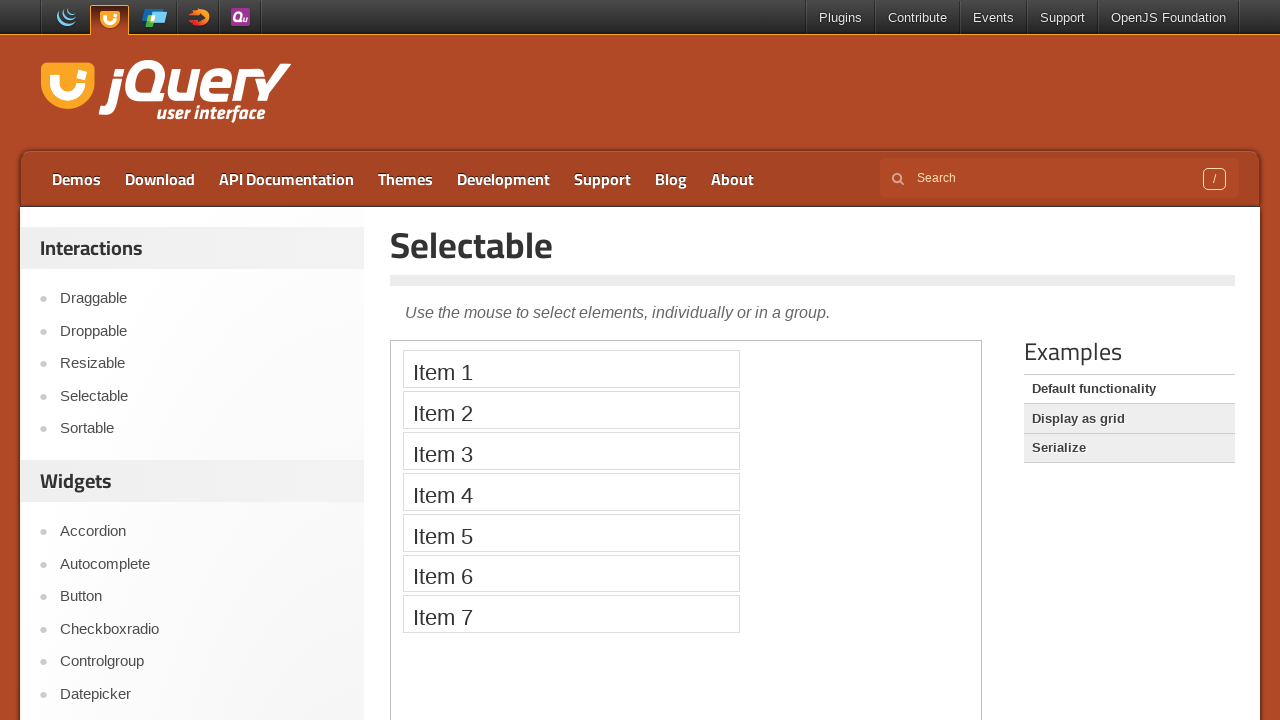

Located fourth selectable item
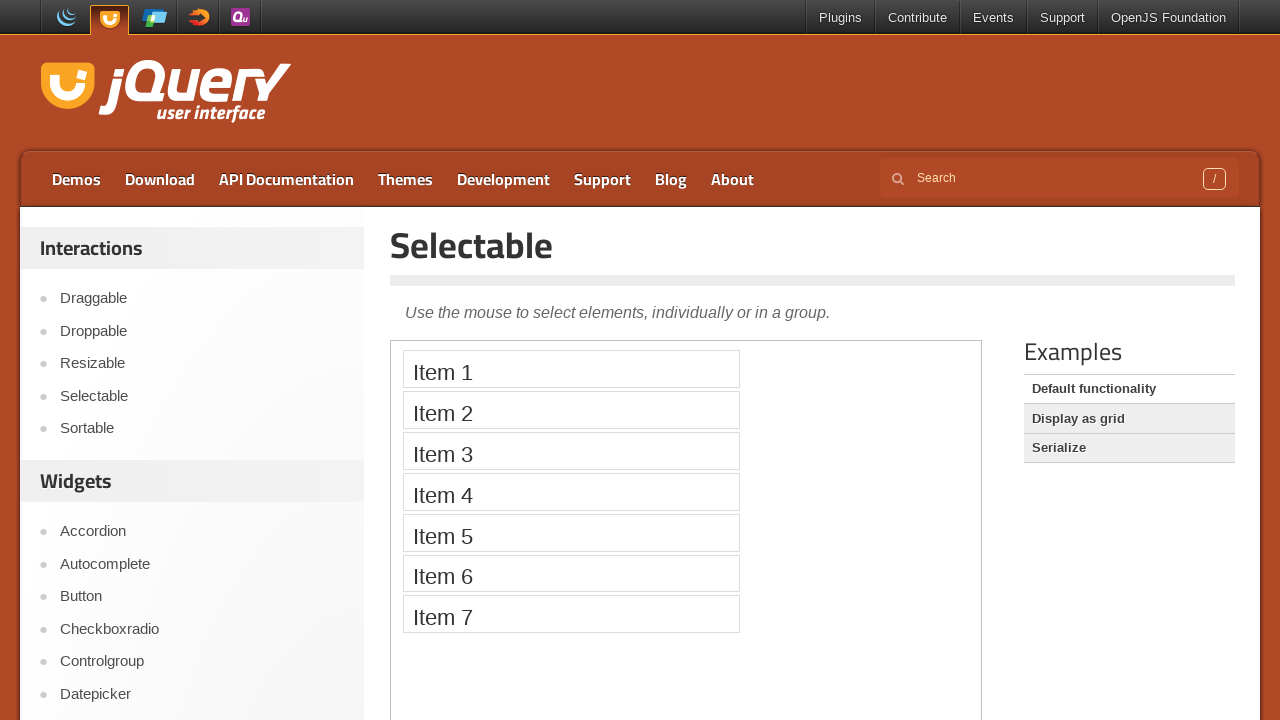

Dragged from second item to fourth item to select multiple items at (571, 532)
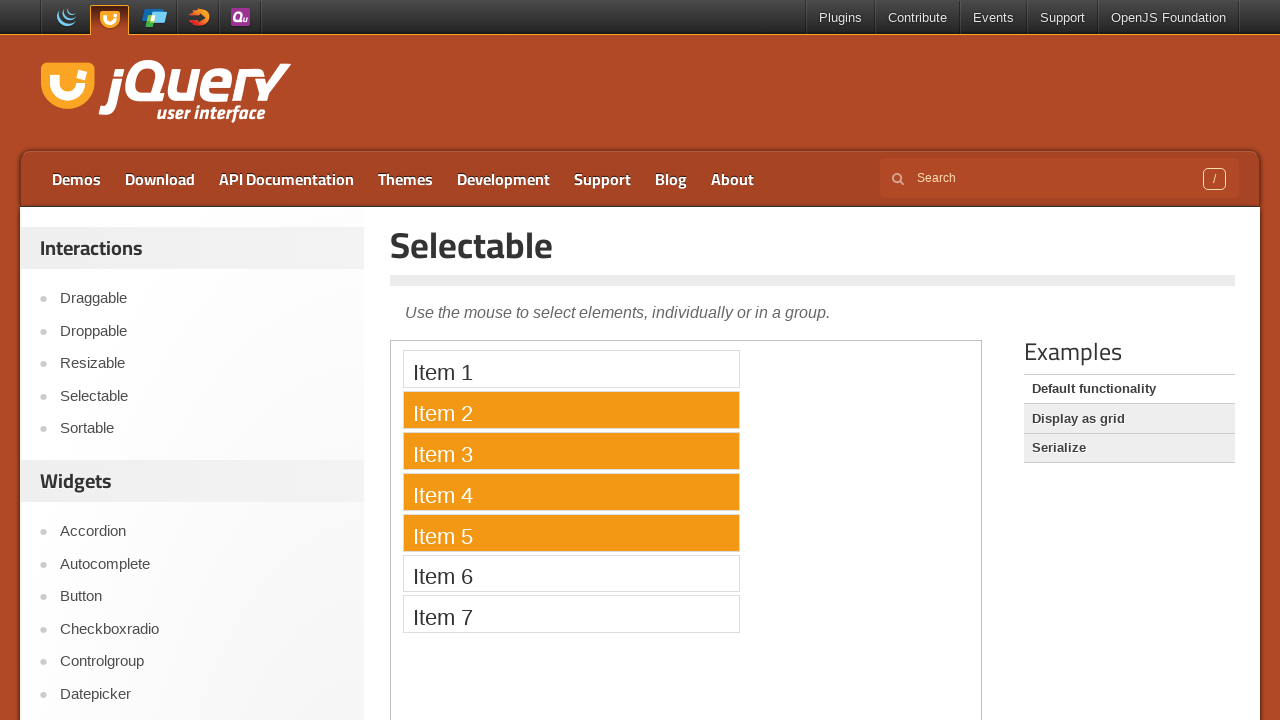

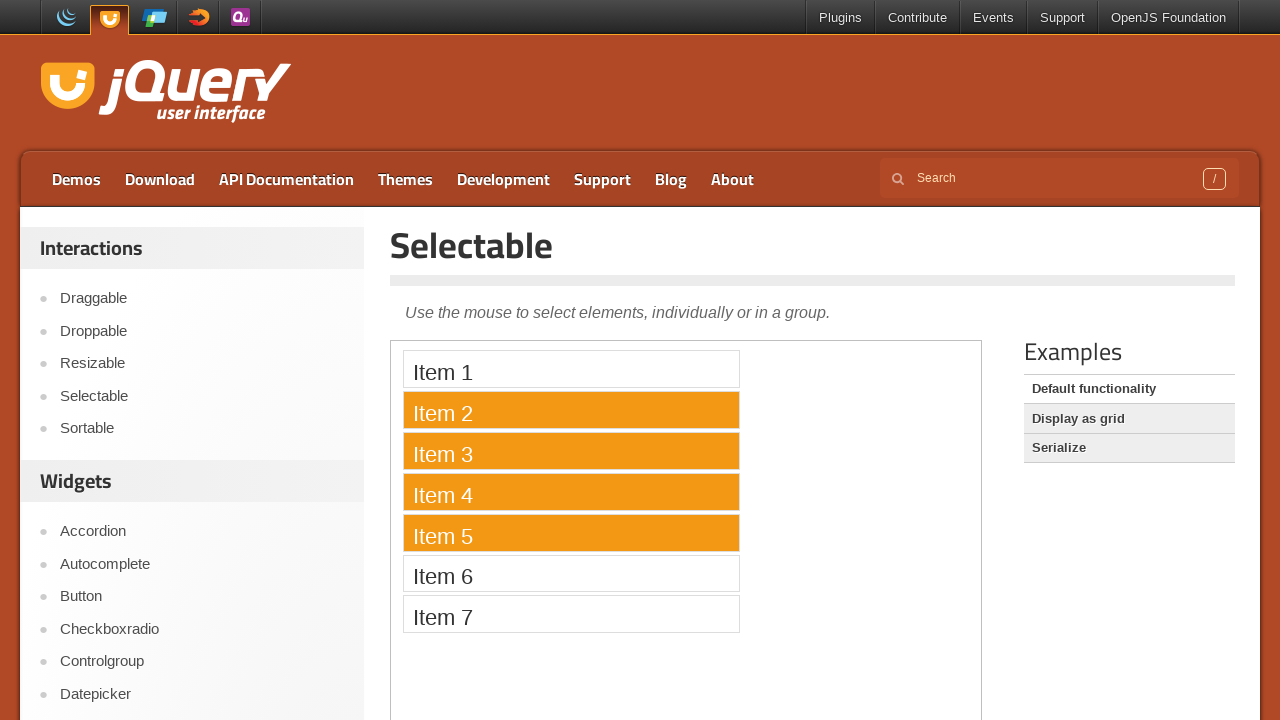